Tests slider functionality by dragging a slider element horizontally

Starting URL: http://demo.automationtesting.in/Slider.html

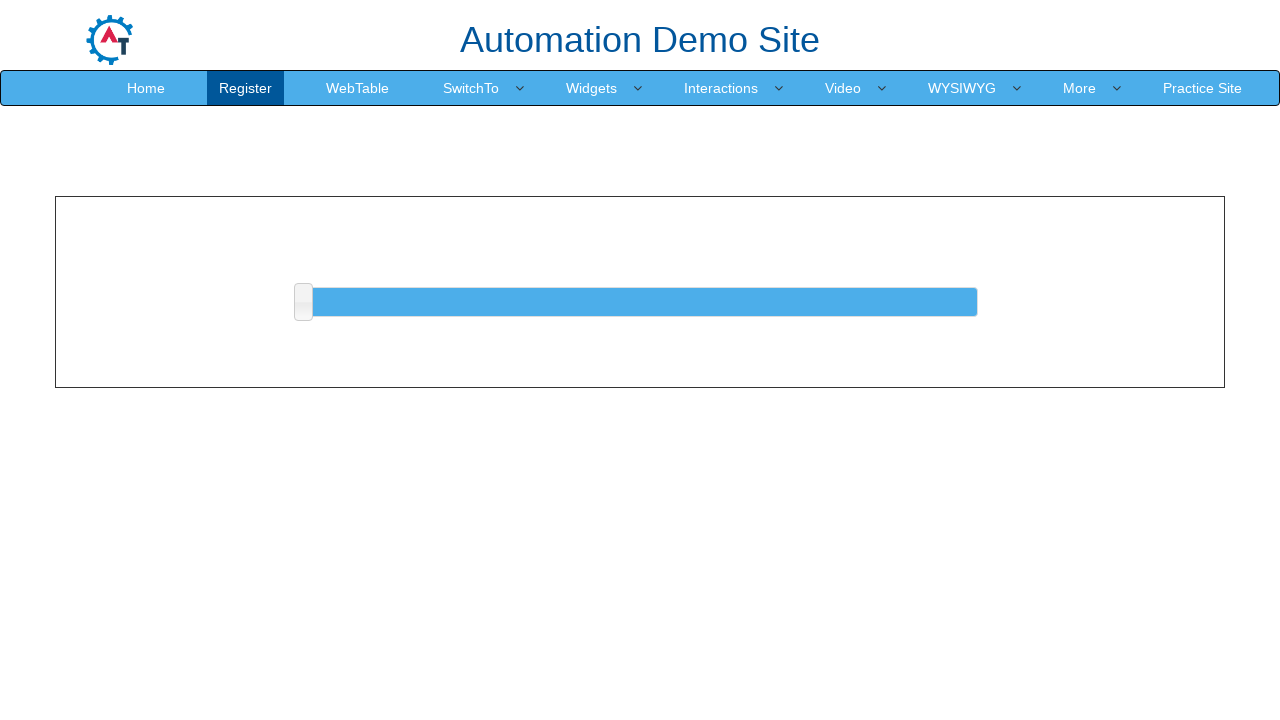

Located slider element on page
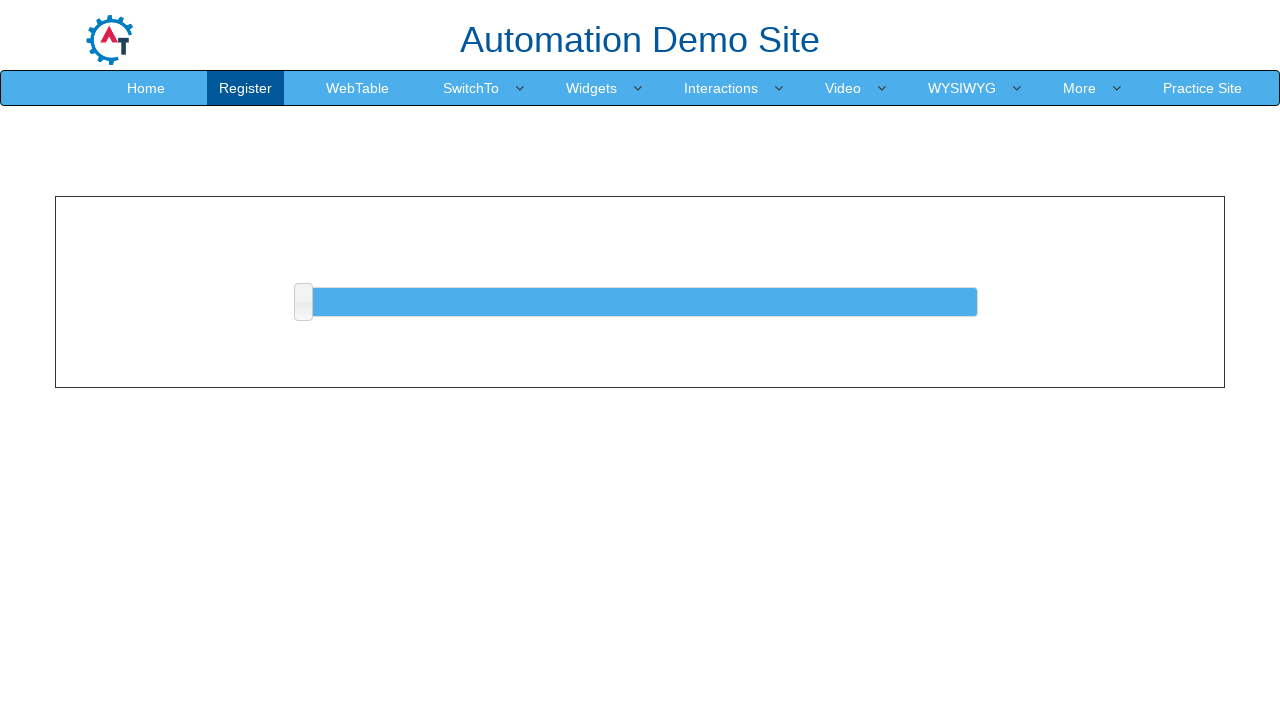

Dragged slider 10 pixels to the right at (313, 288)
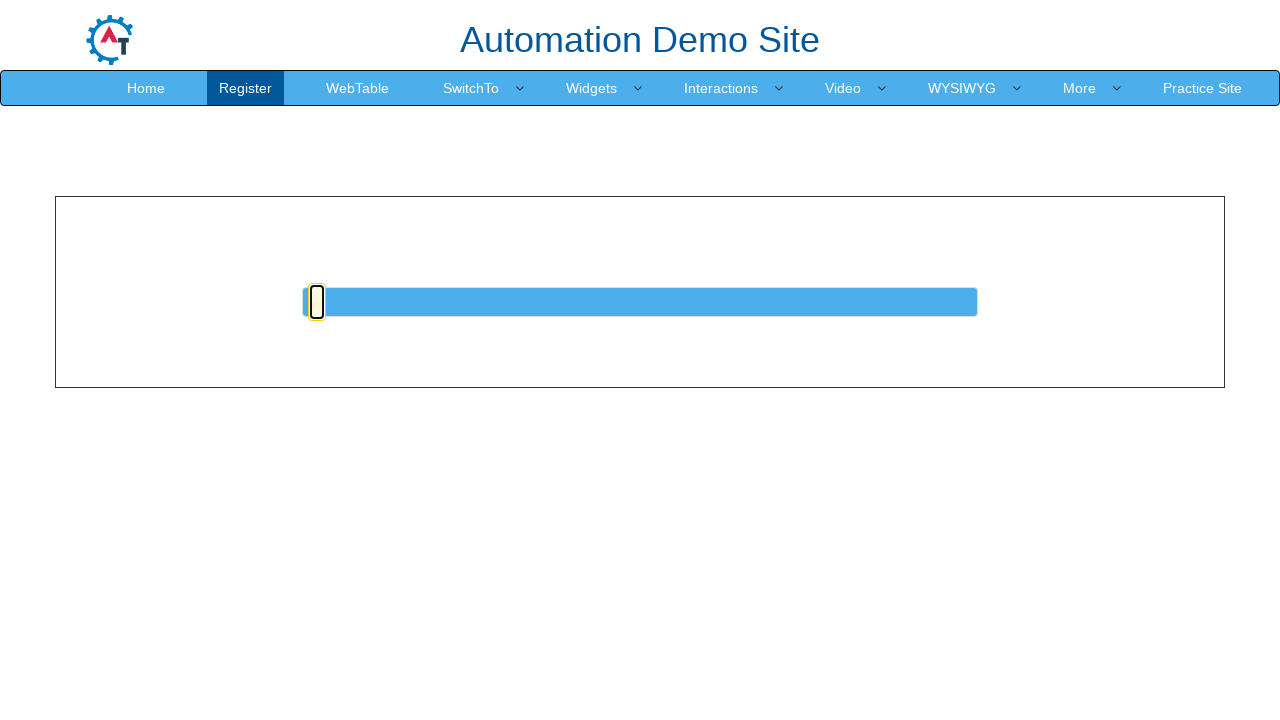

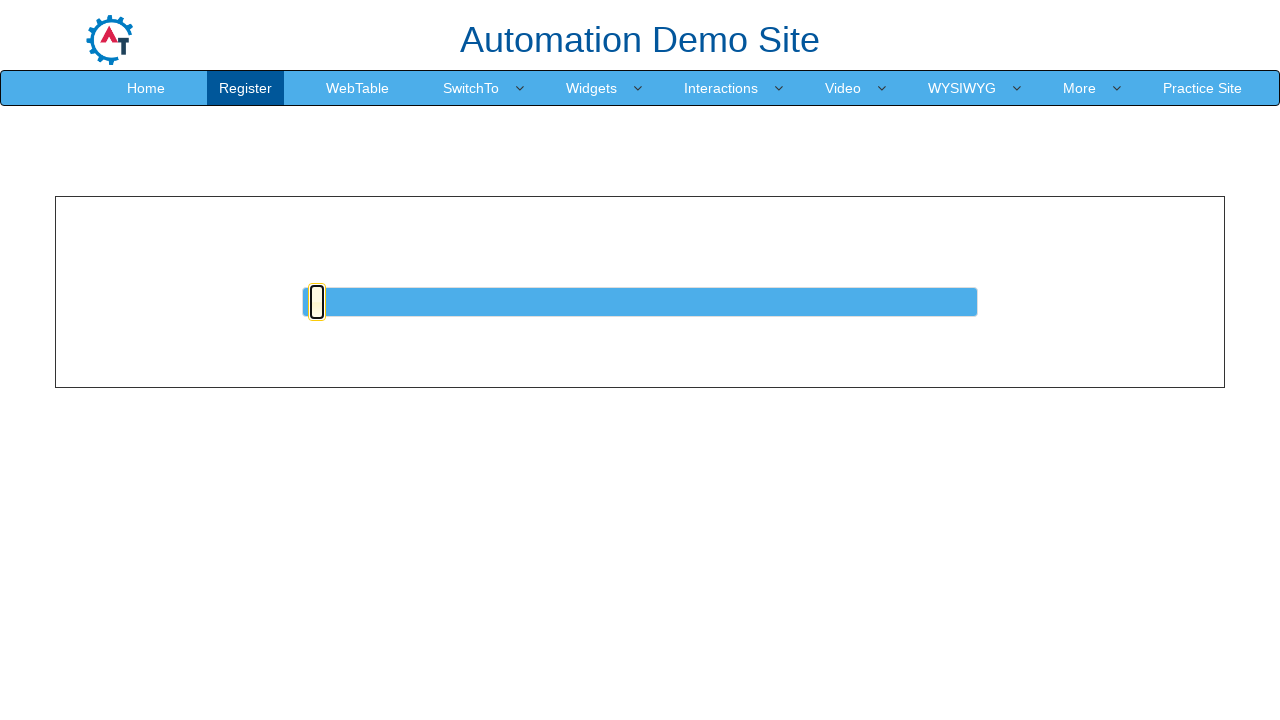